Tests that clicking the update button without entering text does not change the button's original text

Starting URL: http://www.uitestingplayground.com/textinput

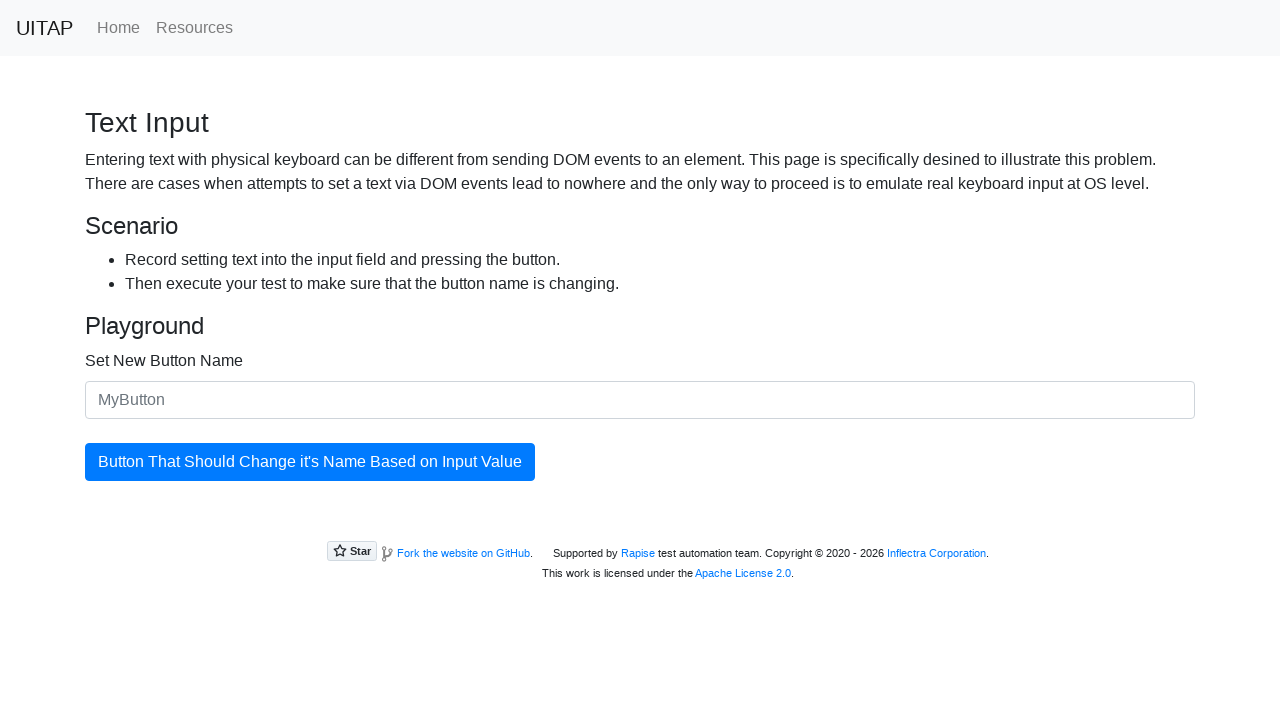

Waited for text input field to be ready
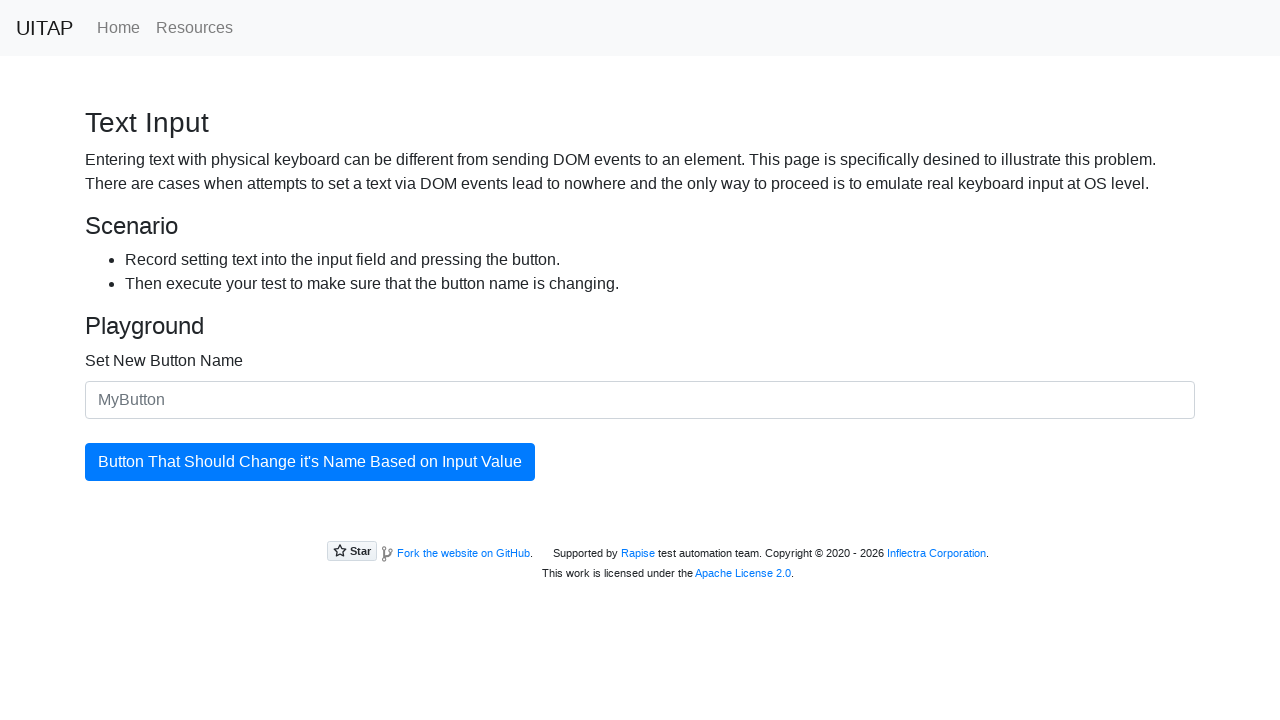

Waited for update button to be ready
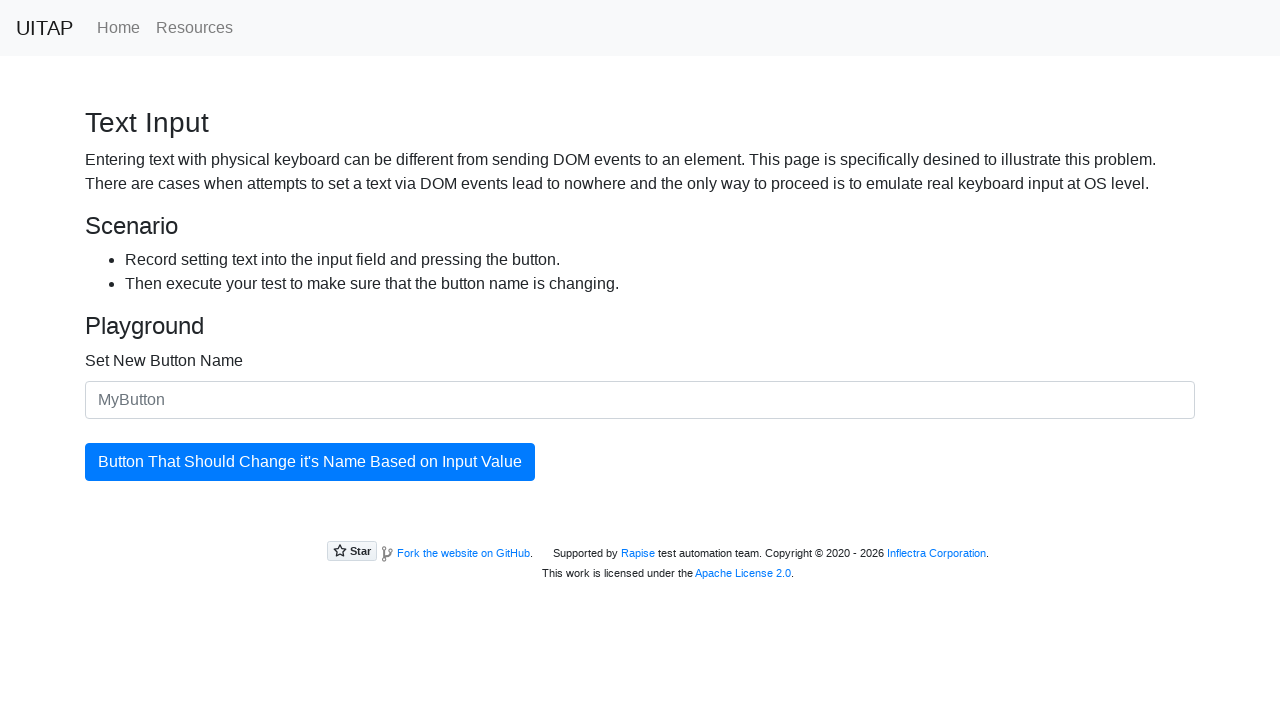

Cleared the text input field to ensure it is empty on #newButtonName
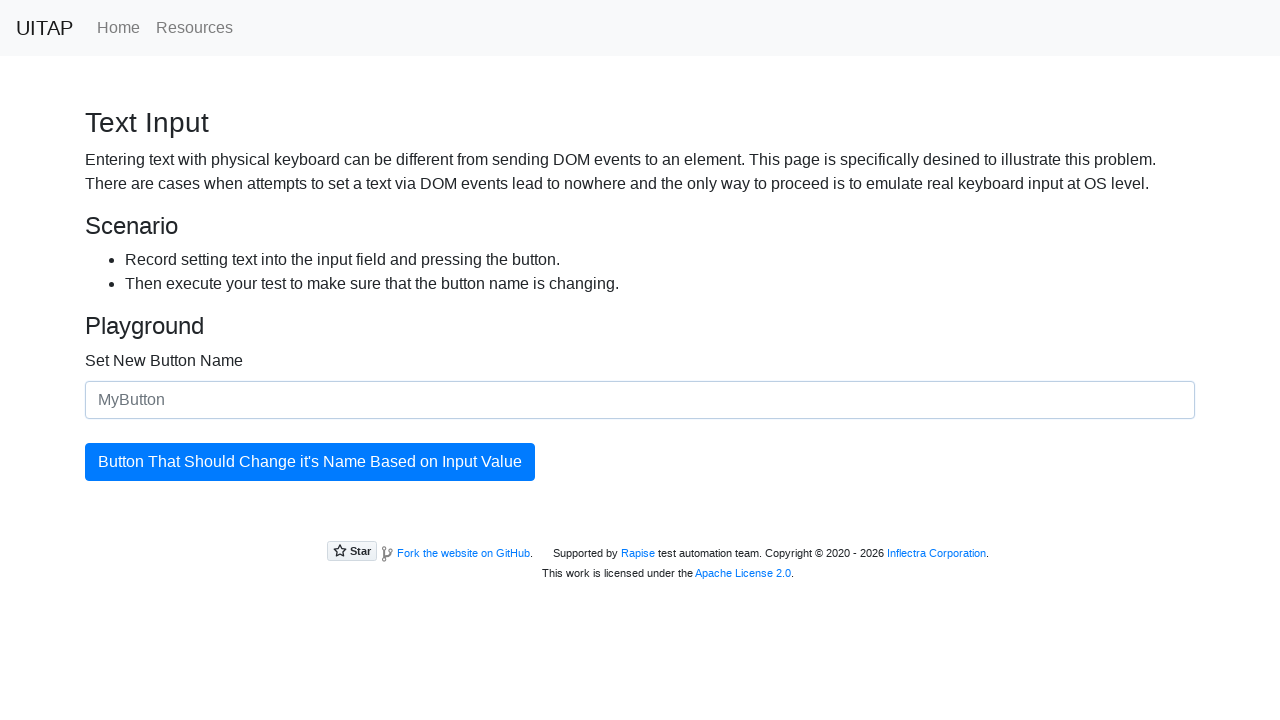

Clicked the update button without entering any text at (310, 462) on #updatingButton
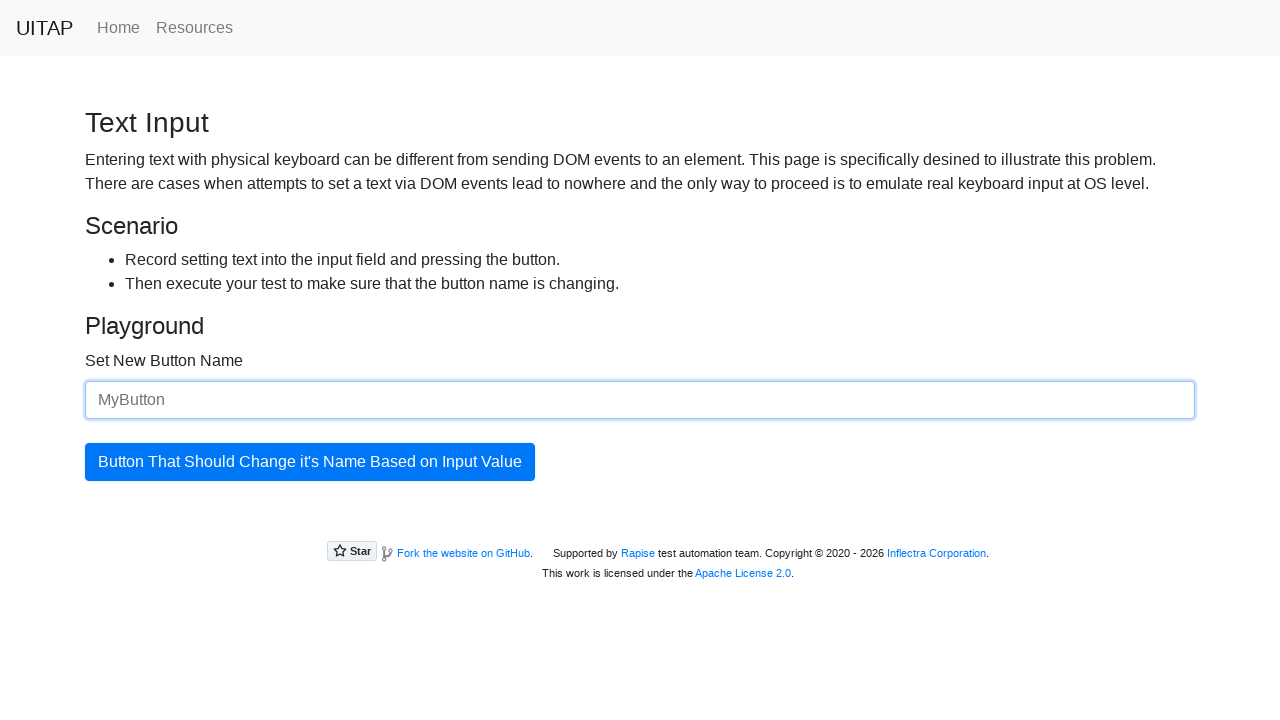

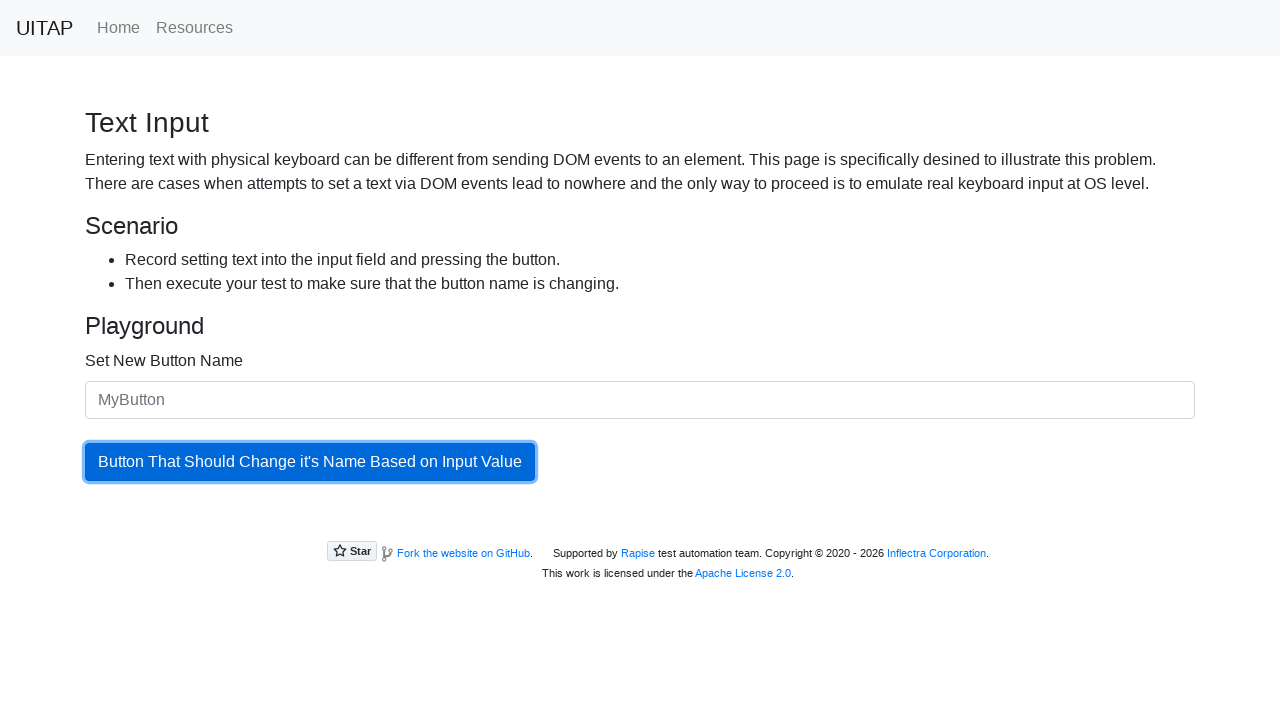